Tests dynamic loading with shorter timeout by clicking start and waiting for result text visibility

Starting URL: https://automationfc.github.io/dynamic-loading/

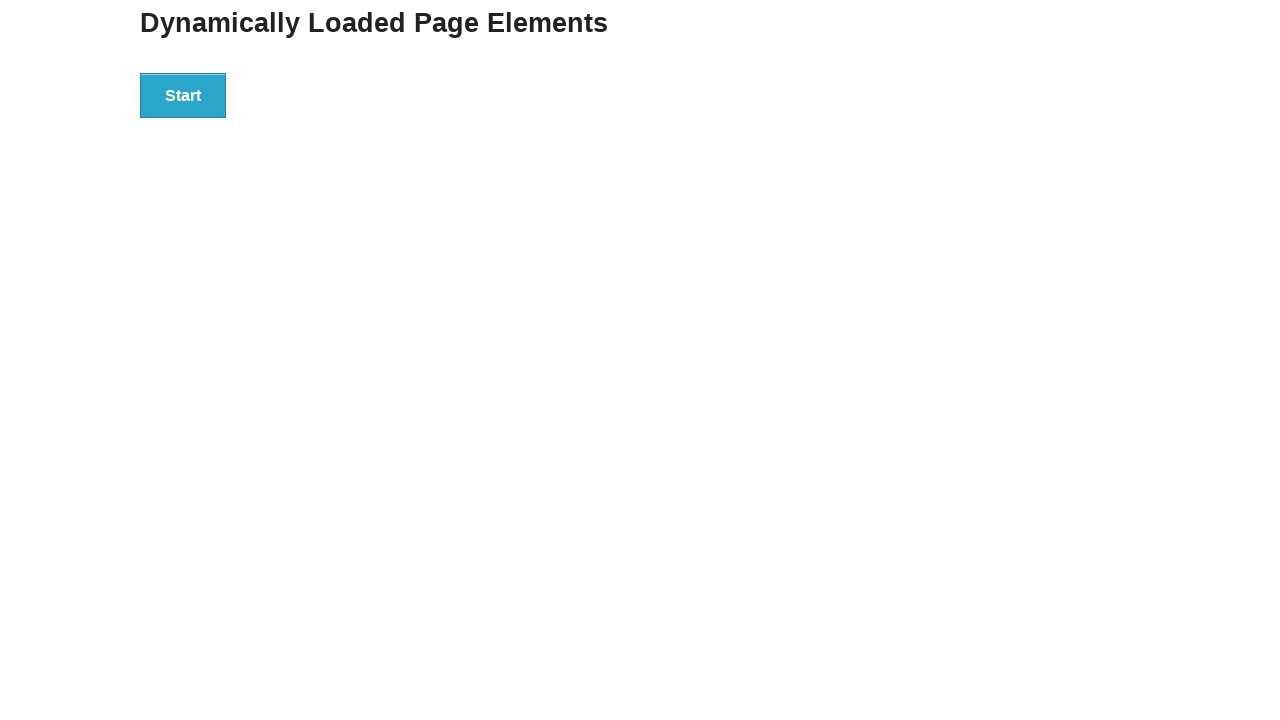

Clicked the start button to initiate dynamic loading at (183, 95) on div#start > button
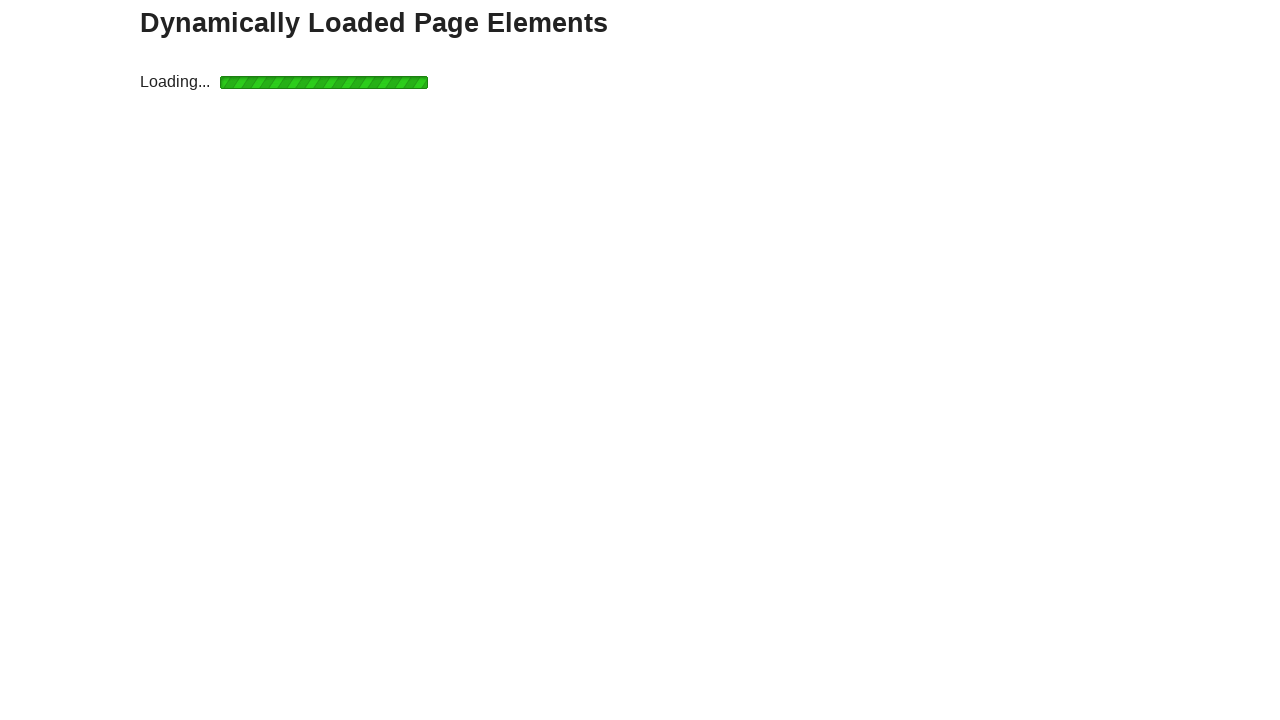

Waited for result text to become visible (less than 5 seconds)
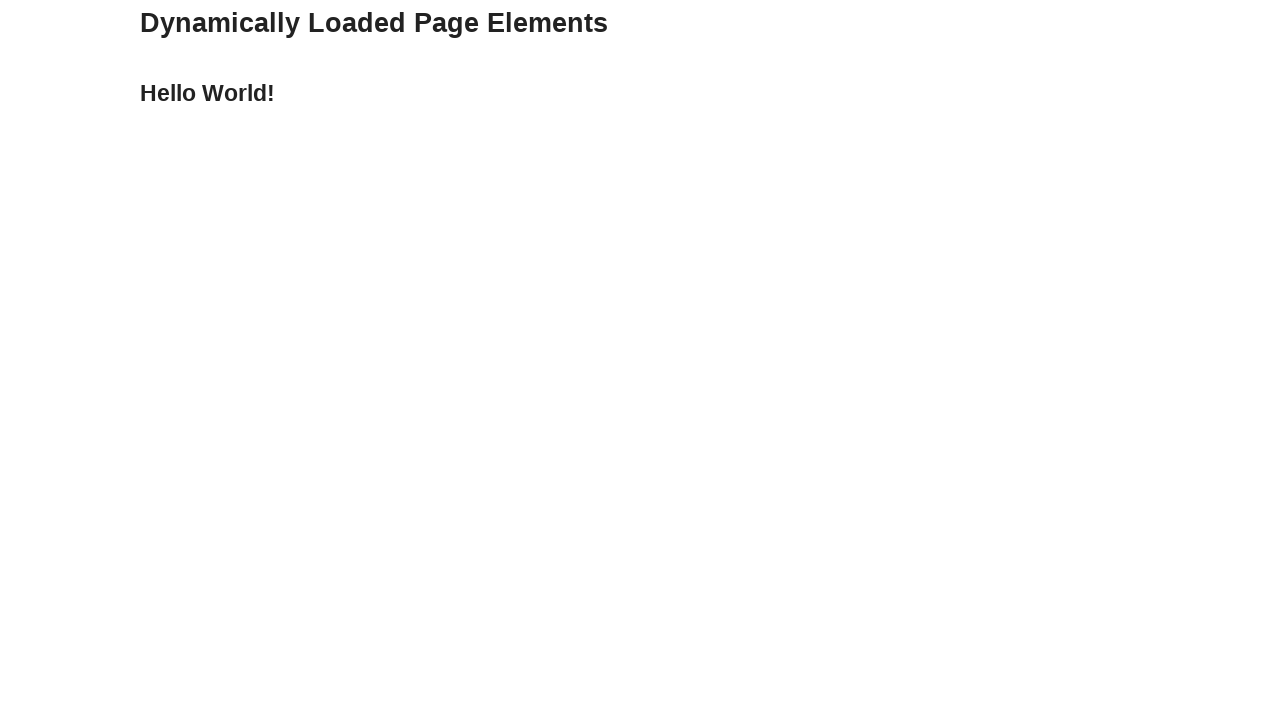

Verified that the result text is 'Hello World!'
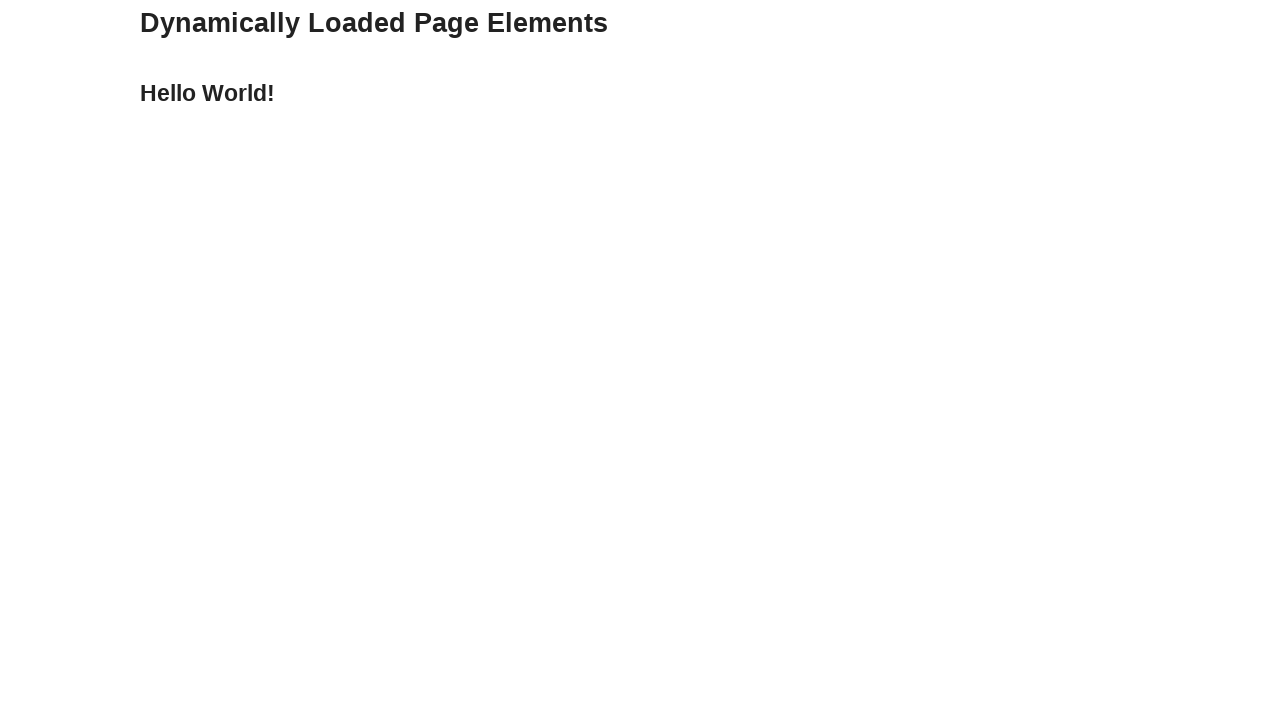

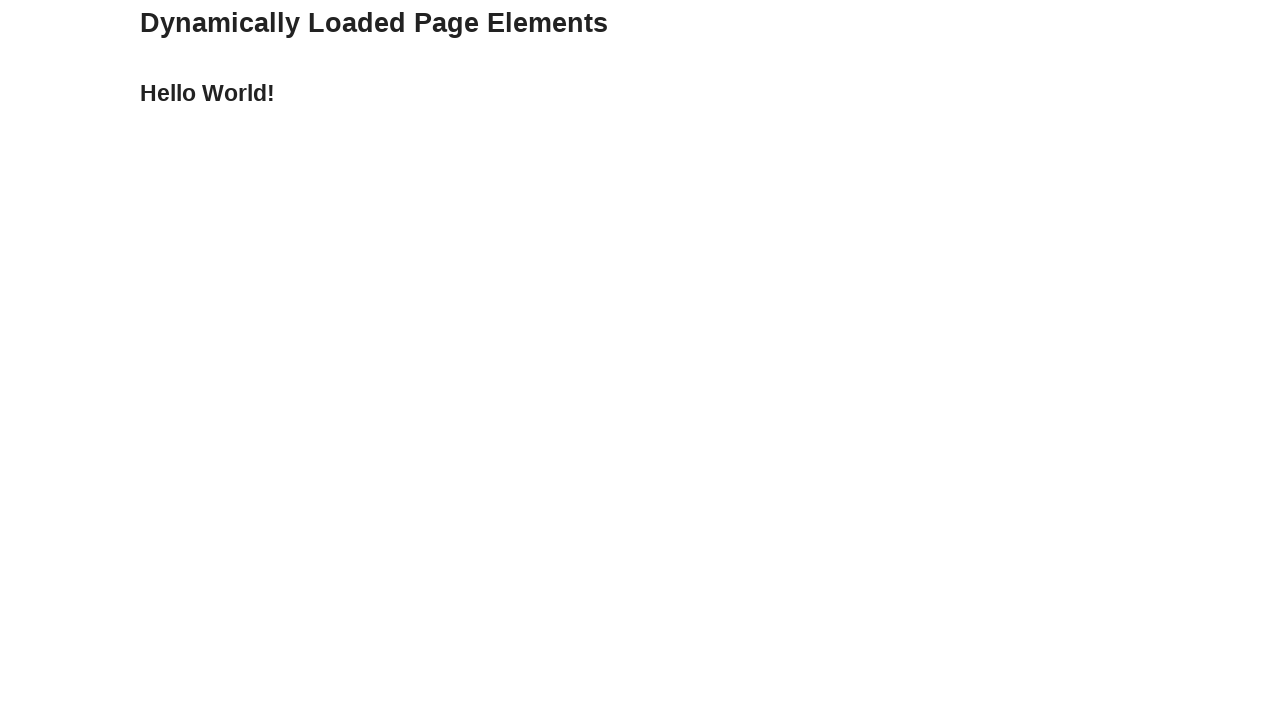